Demonstrates various keyboard and mouse actions on the source city input field

Starting URL: https://www.apsrtconline.in/

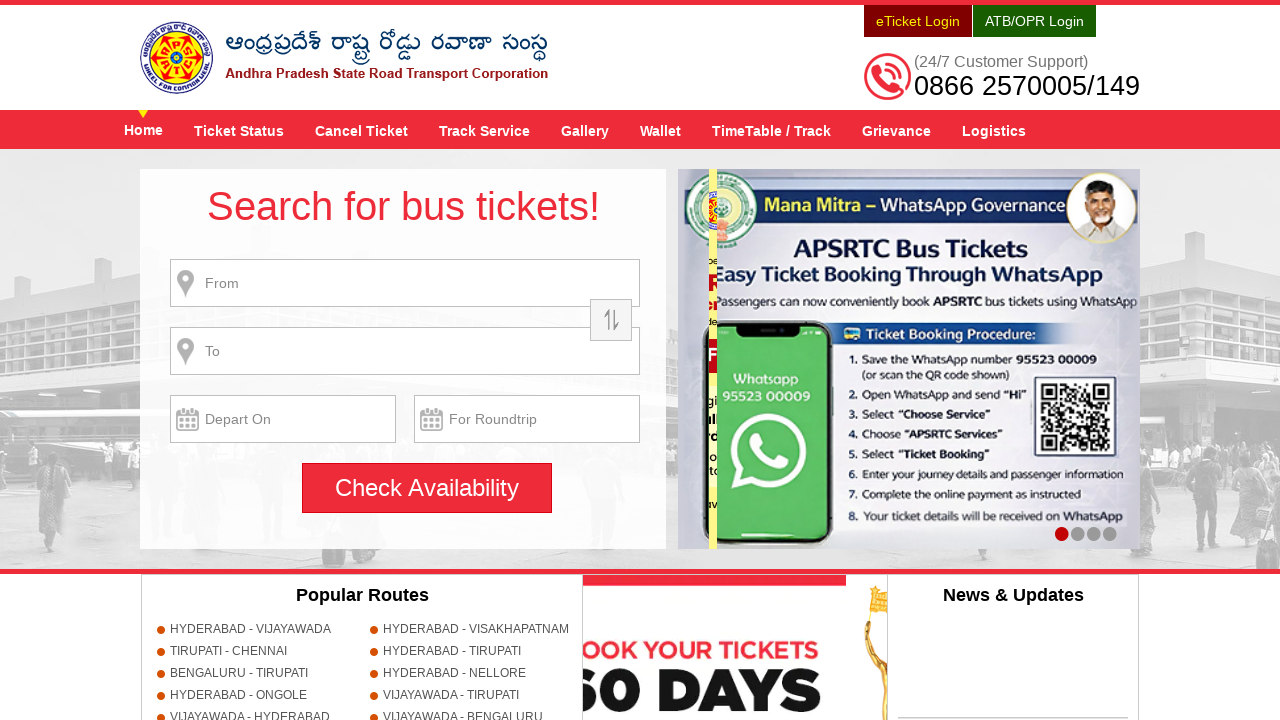

Clicked on source city input field at (405, 283) on xpath=//input[@name='source']
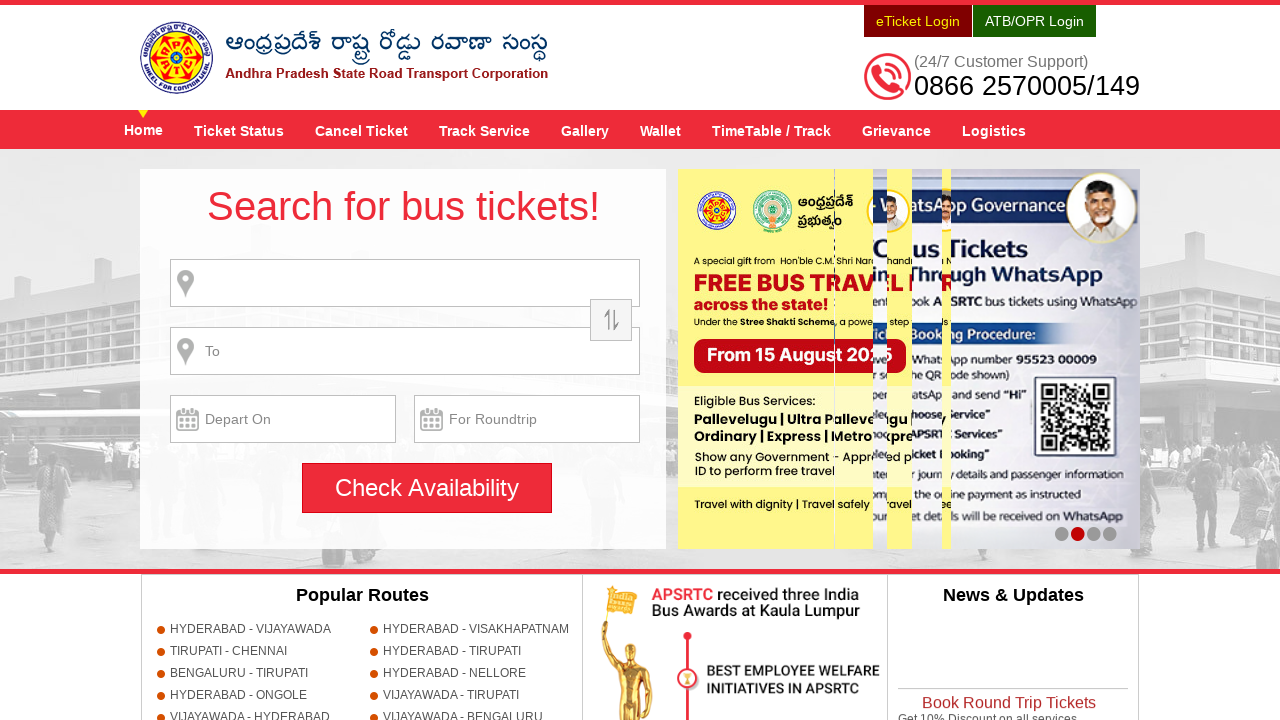

Filled source field with 'HYDERABAD' on //input[@name='source']
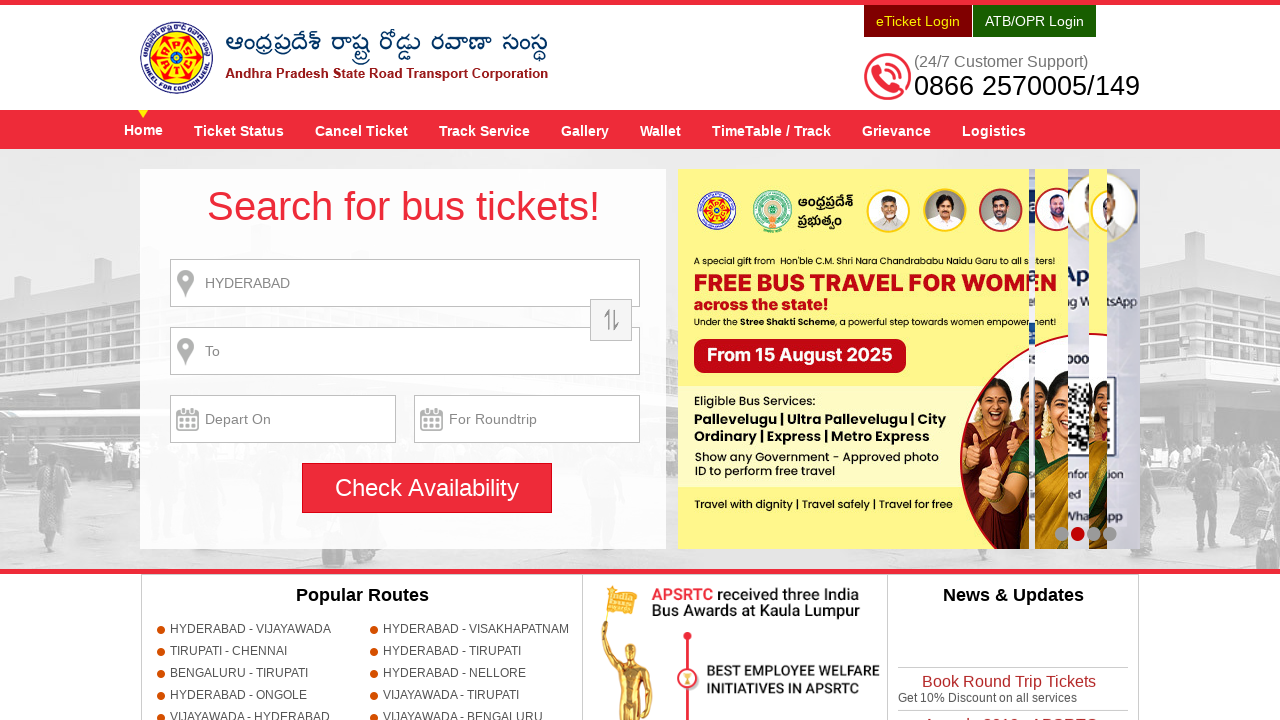

Double-clicked on source city input field at (405, 283) on xpath=//input[@name='source']
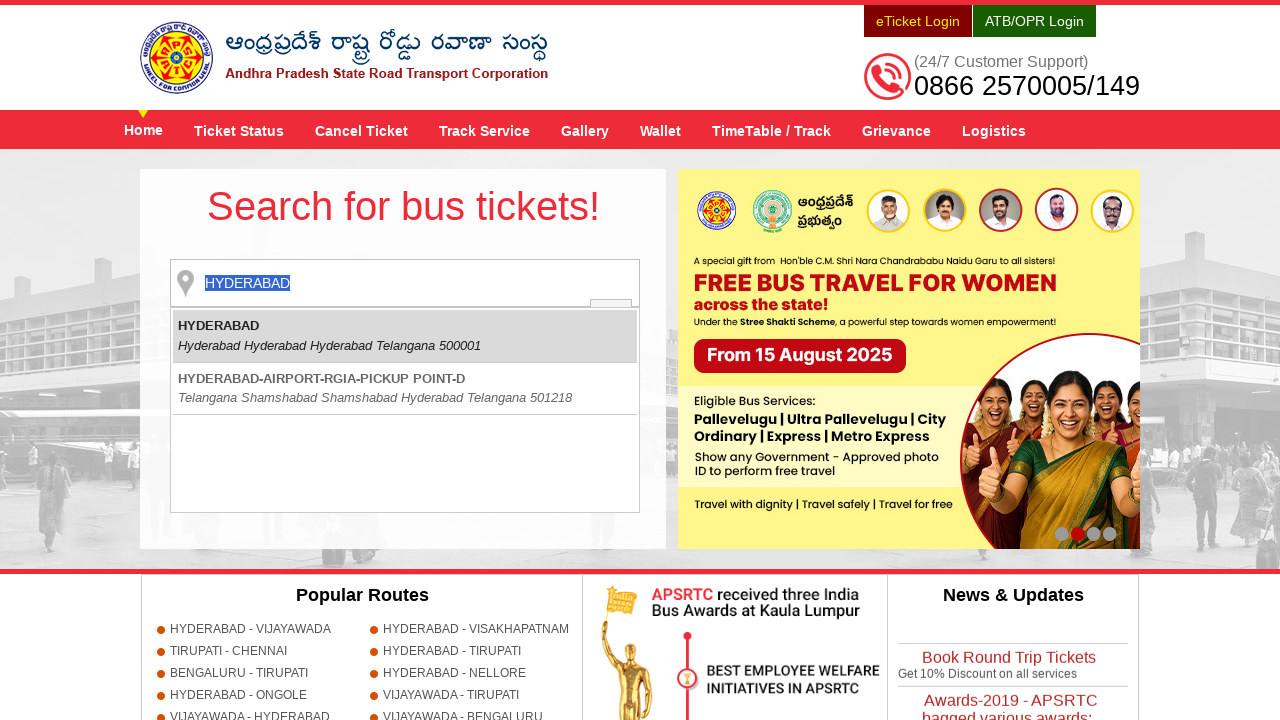

Right-clicked on source city input field at (405, 283) on //input[@name='source']
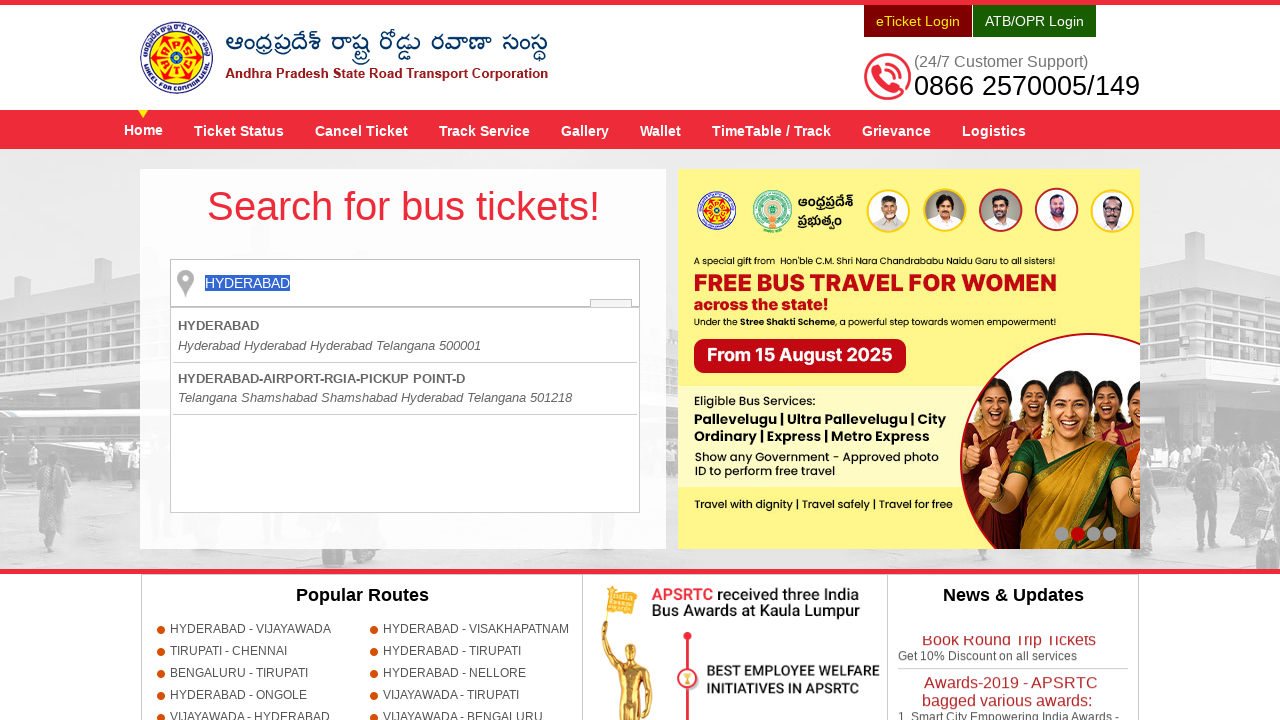

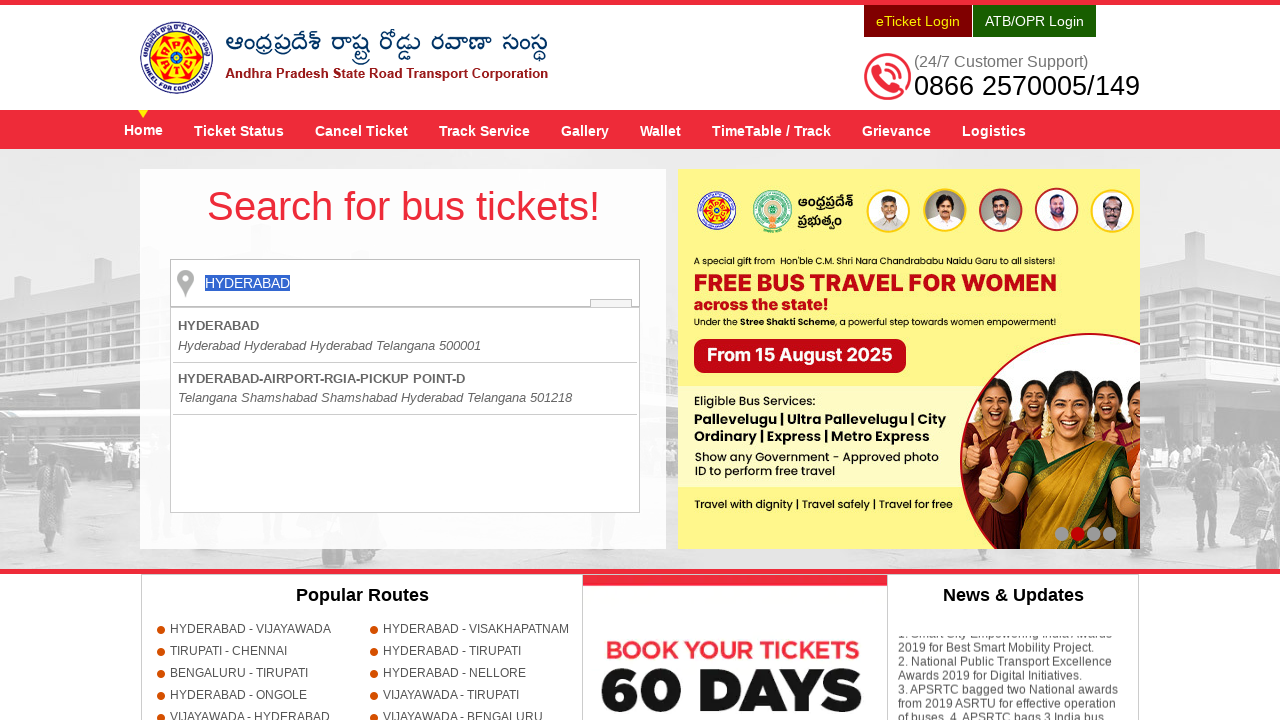